Navigates to a book catalog website, clicks on the "Humor" category link, and verifies that book products with titles, prices, and stock information are displayed

Starting URL: https://books.toscrape.com

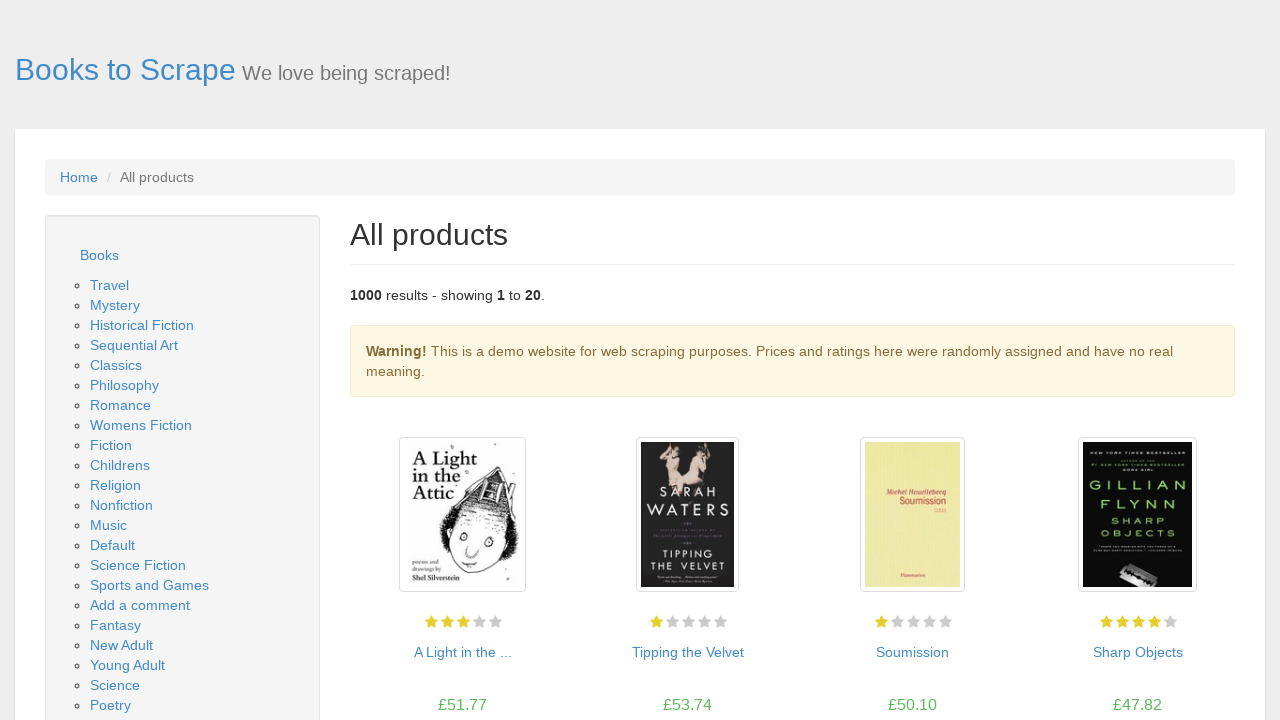

Clicked on the 'Humor' category link at (112, 360) on text=Humor
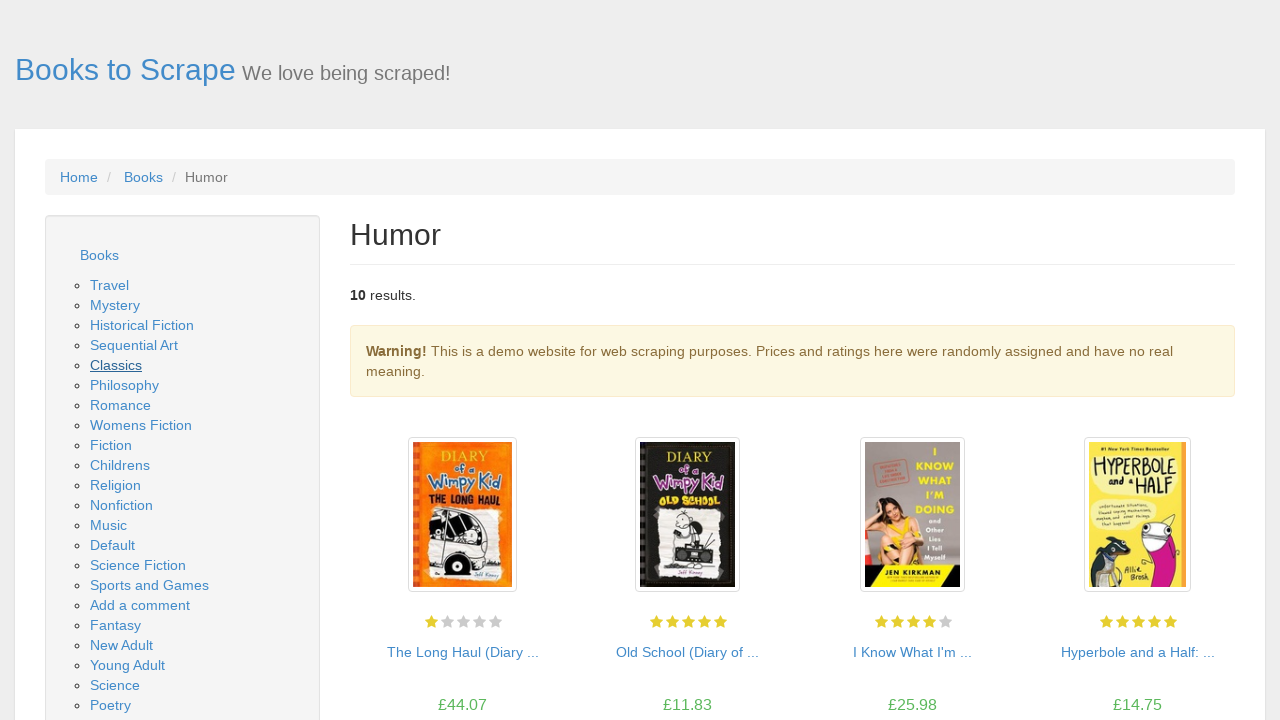

Book products loaded in the Humor category
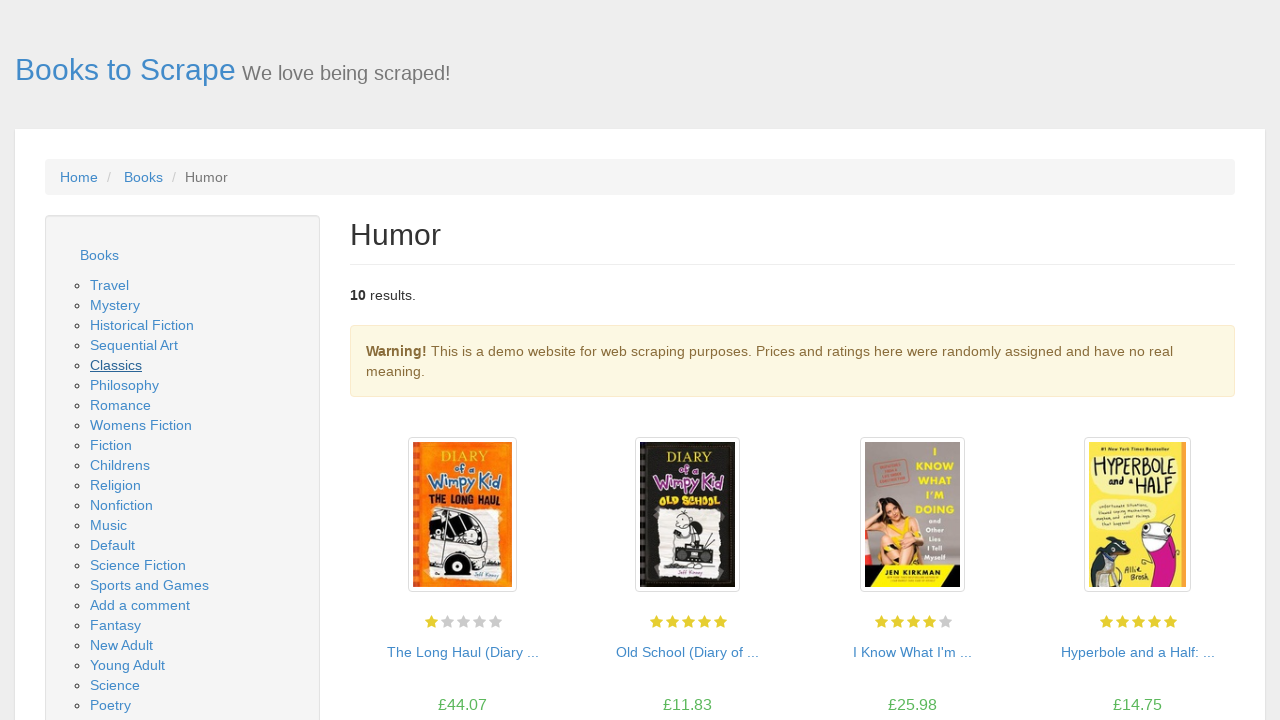

Verified book titles are present
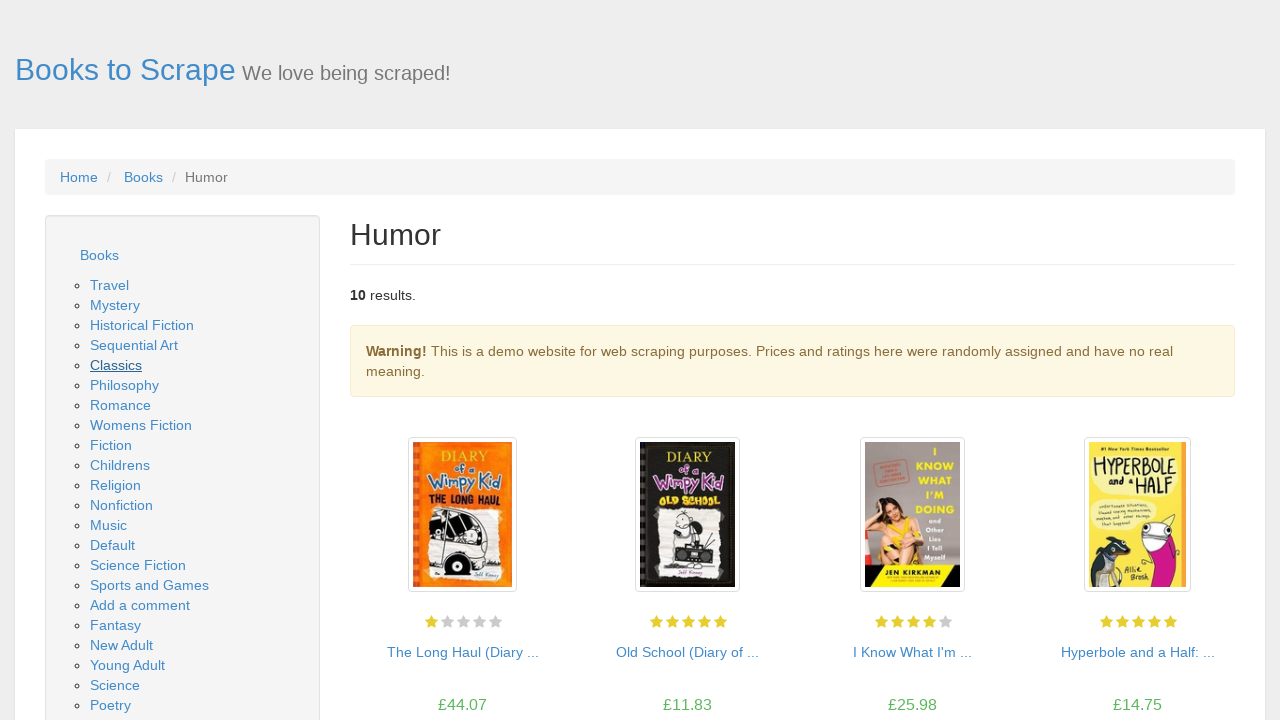

Verified book prices are displayed
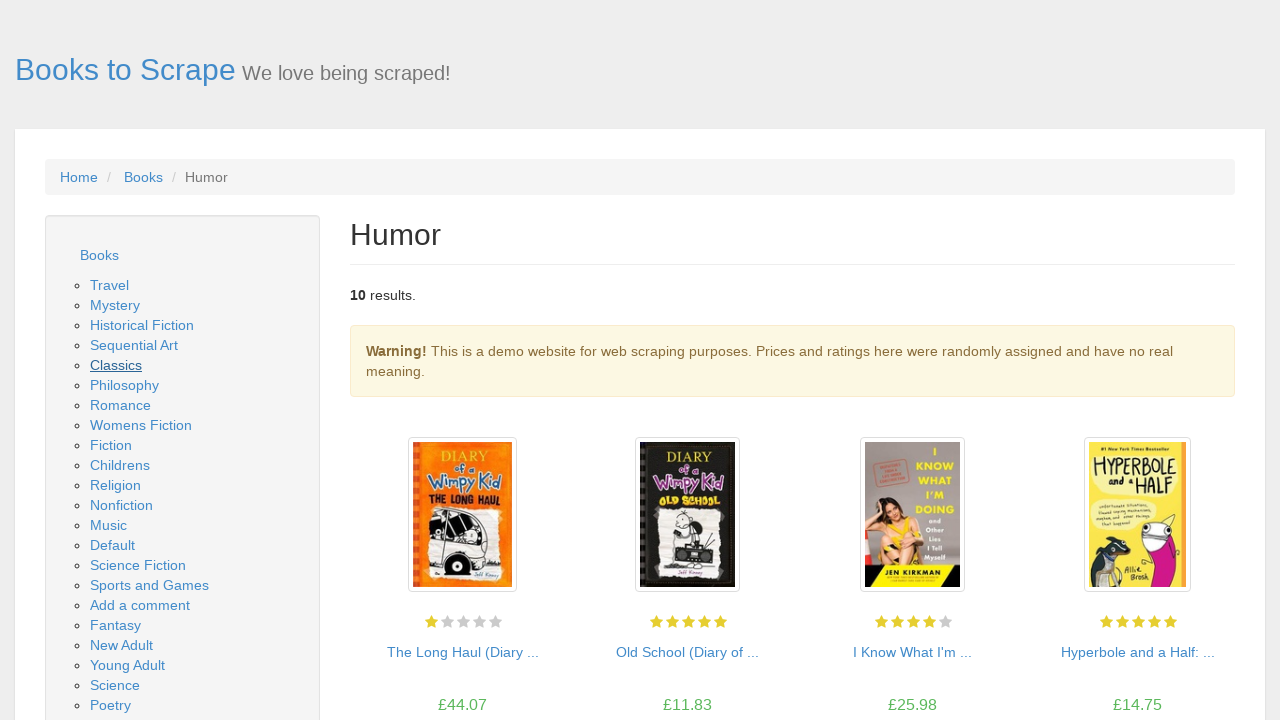

Verified stock information is displayed
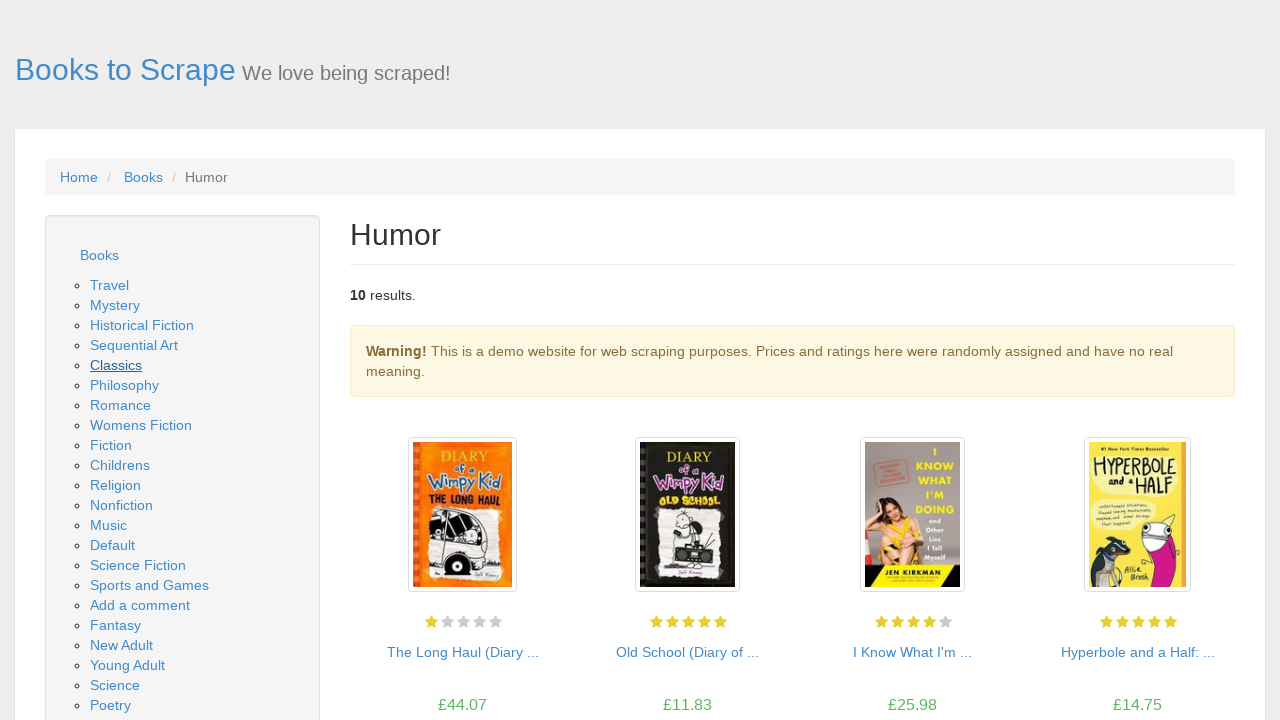

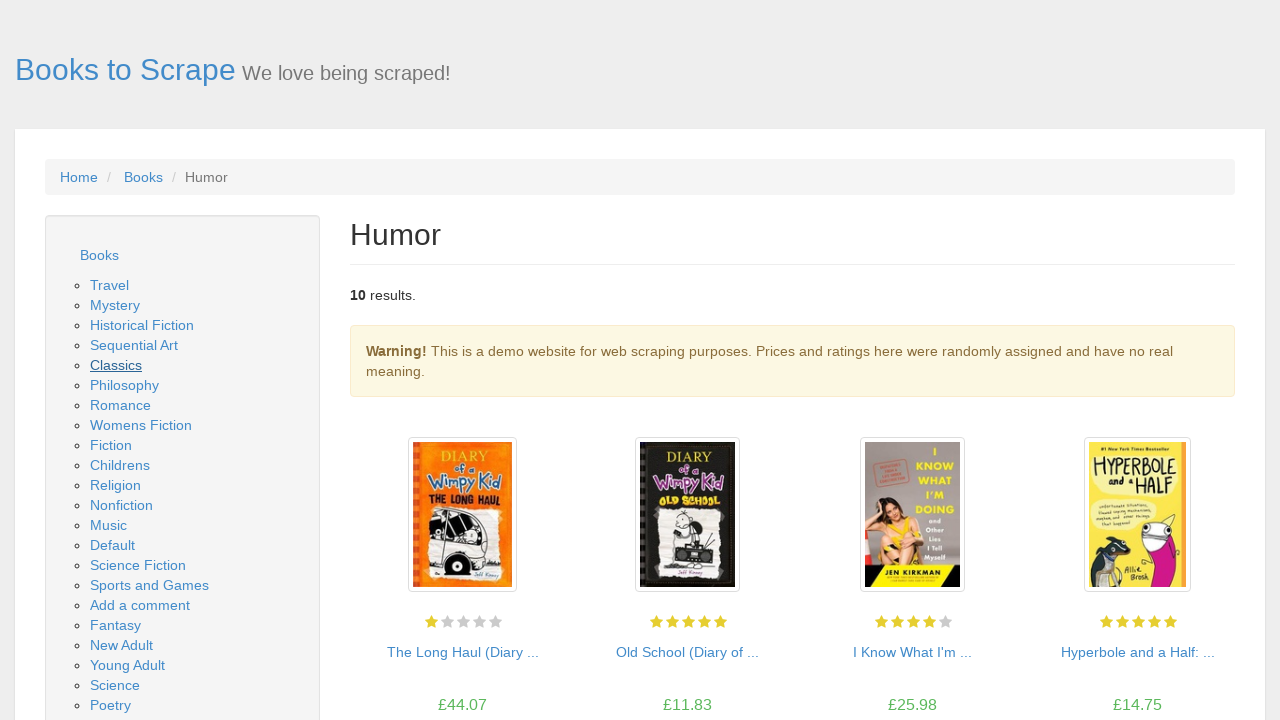